Clicks on Submit new Language menu item and verifies the submenu subtitle displays "Submit New Language".

Starting URL: http://www.99-bottles-of-beer.net/

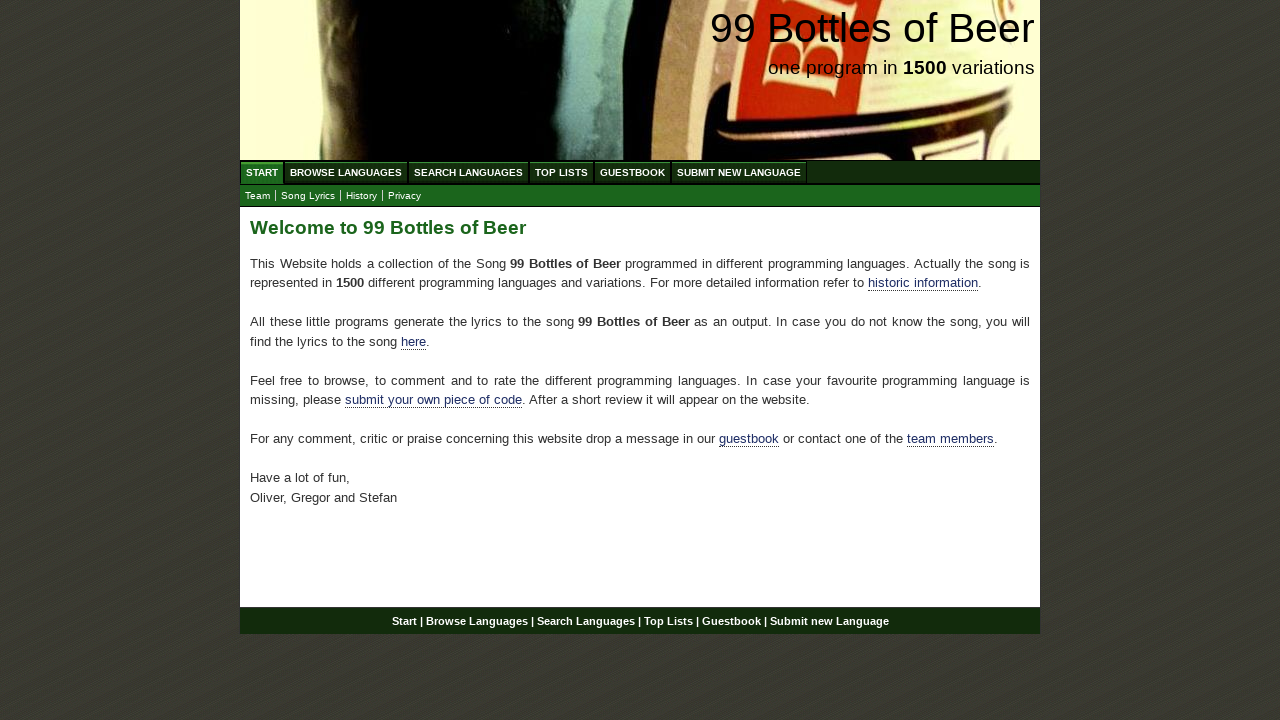

Clicked on Submit new Language menu item at (739, 172) on xpath=//a[@href='/submitnewlanguage.html']
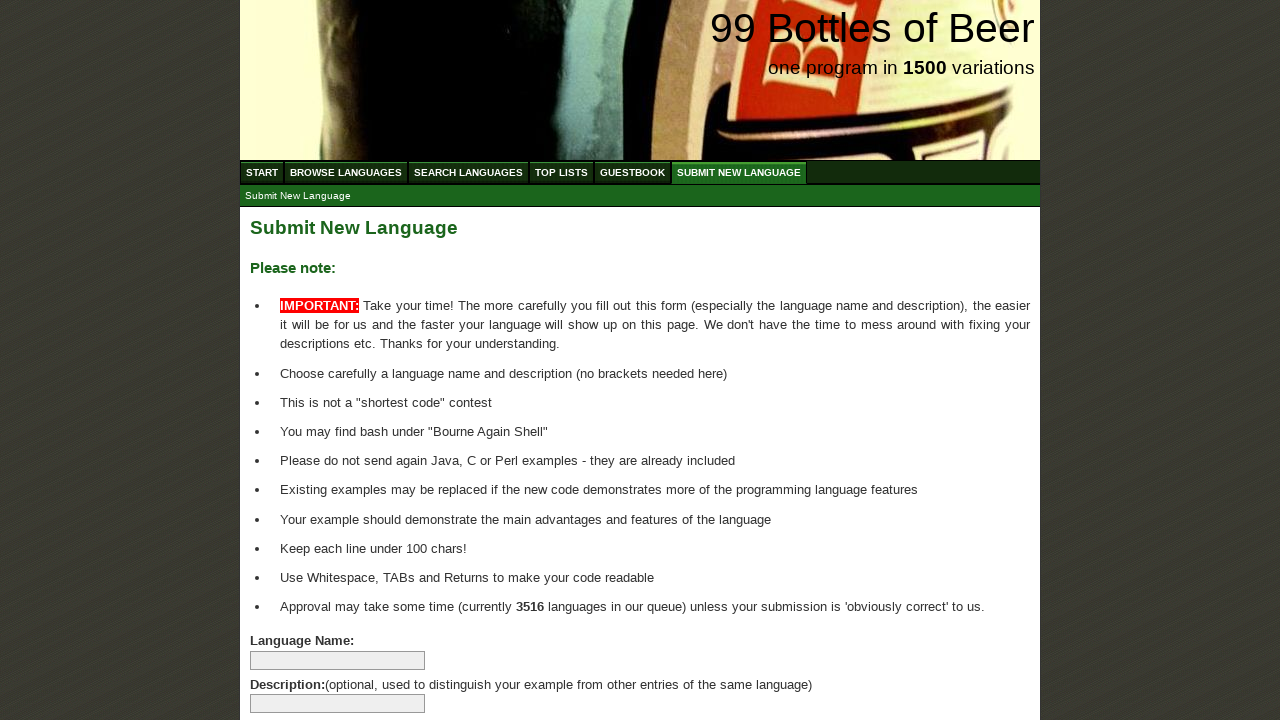

Located submenu item with href './submitnewlanguage.html'
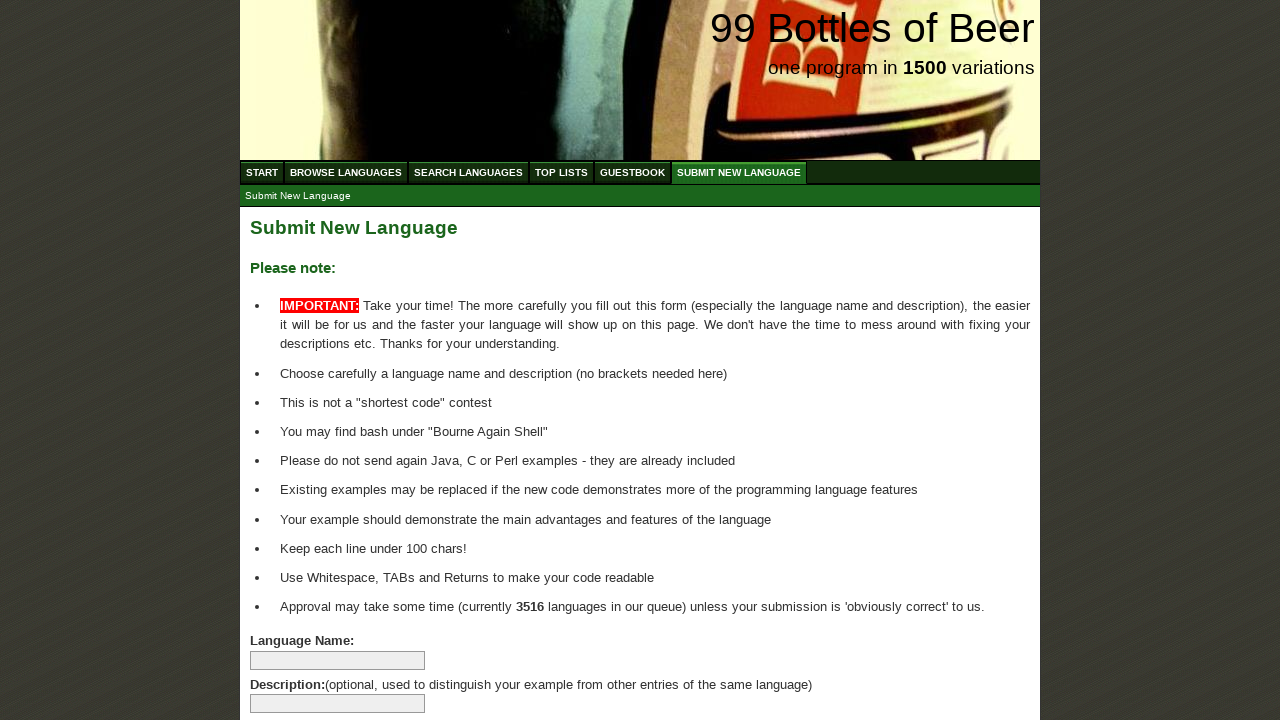

Verified submenu subtitle displays 'Submit New Language'
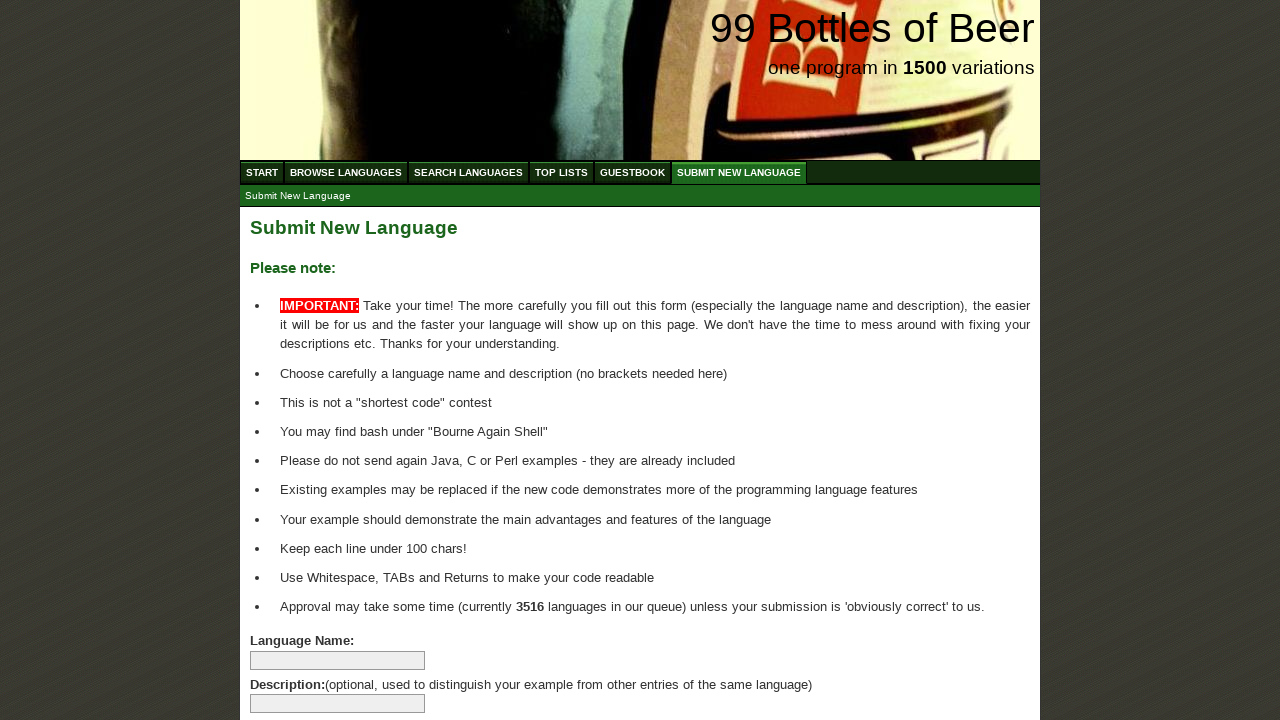

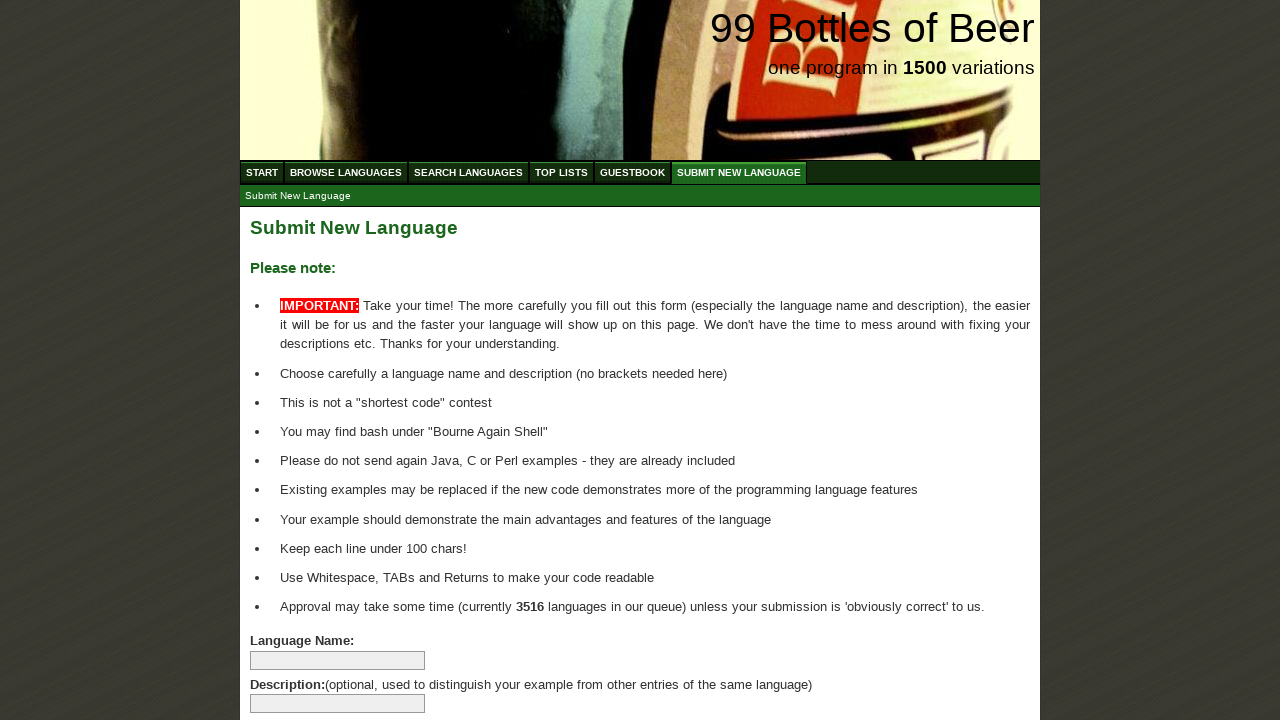